Tests a text box form by filling in user name, email, current address, and permanent address fields, then submitting the form.

Starting URL: https://demoqa.com/text-box

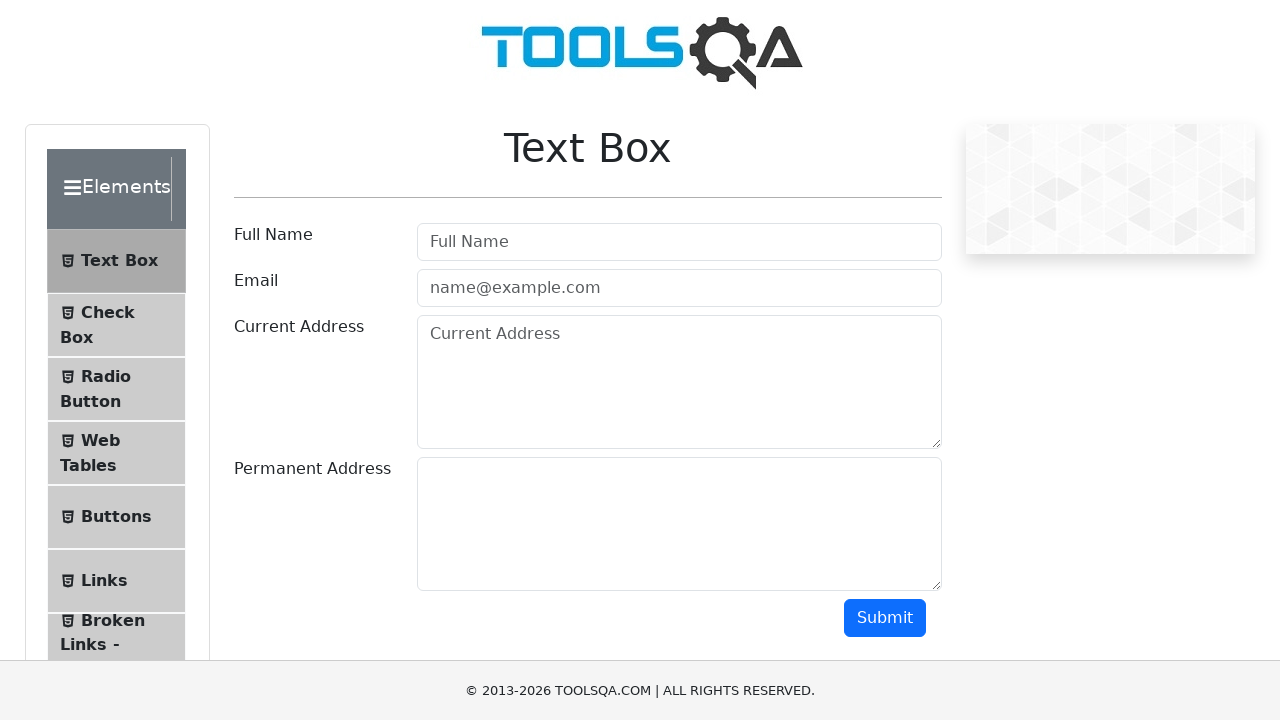

Filled user name field with 'liana' on input#userName
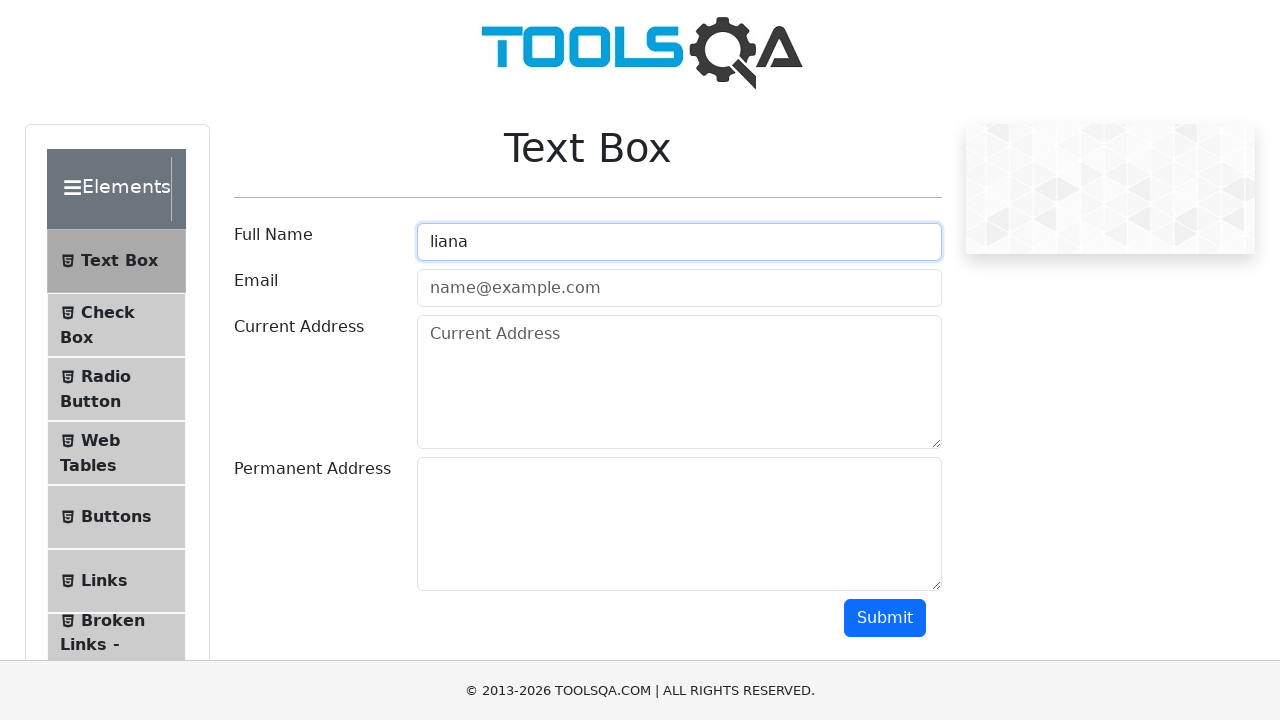

Filled email field with 'liana@gmail.com' on input#userEmail
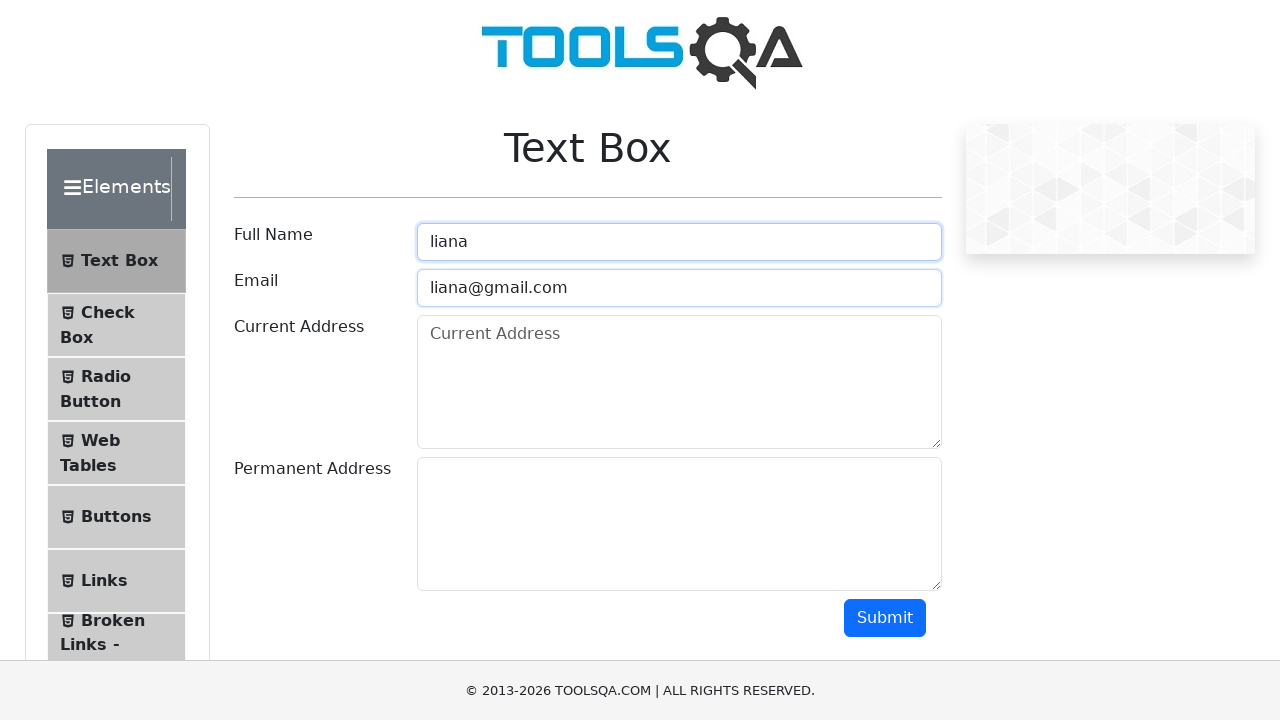

Filled current address field with 'Riau' on textarea#currentAddress
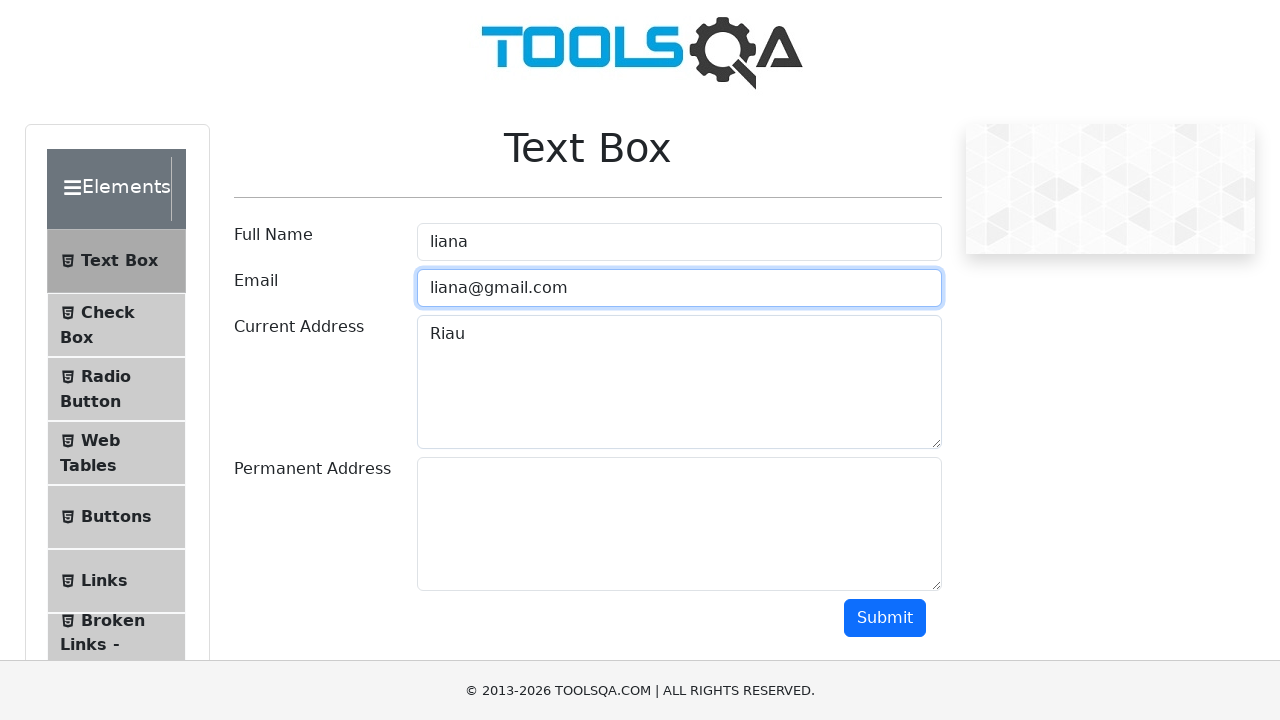

Filled permanent address field with 'Ending' on textarea#permanentAddress
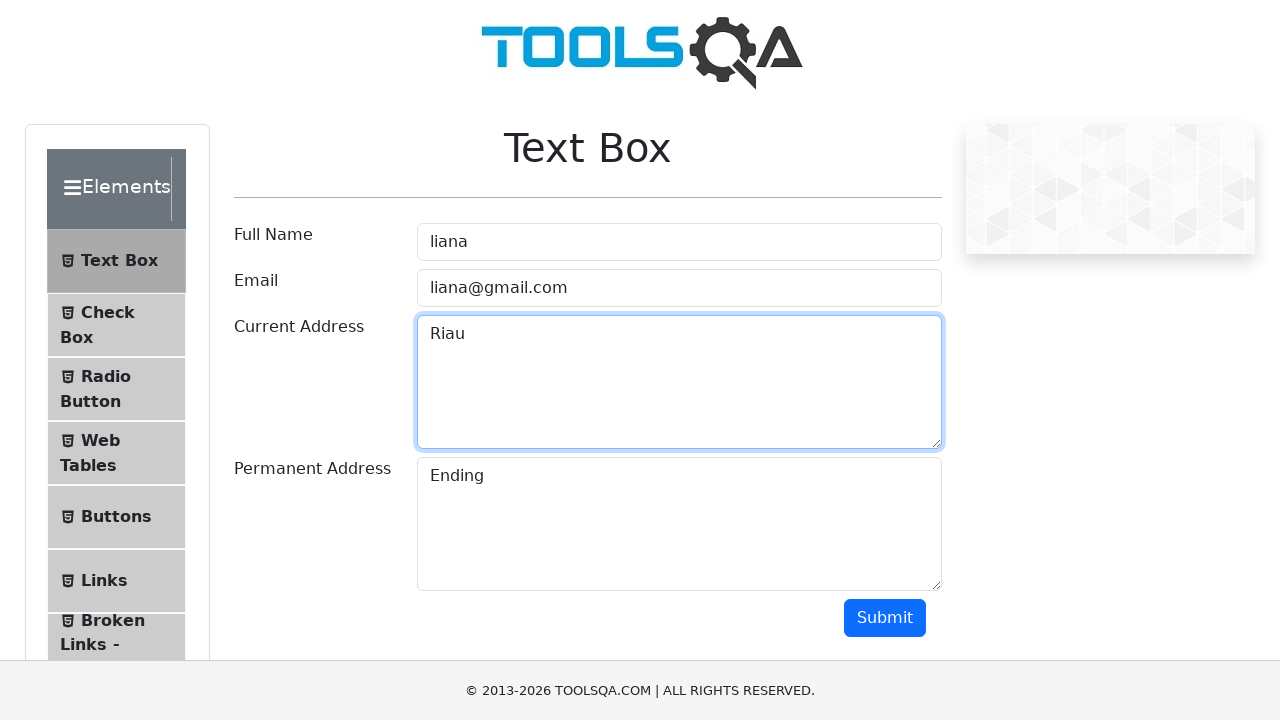

Clicked submit button to submit the form at (885, 618) on button#submit
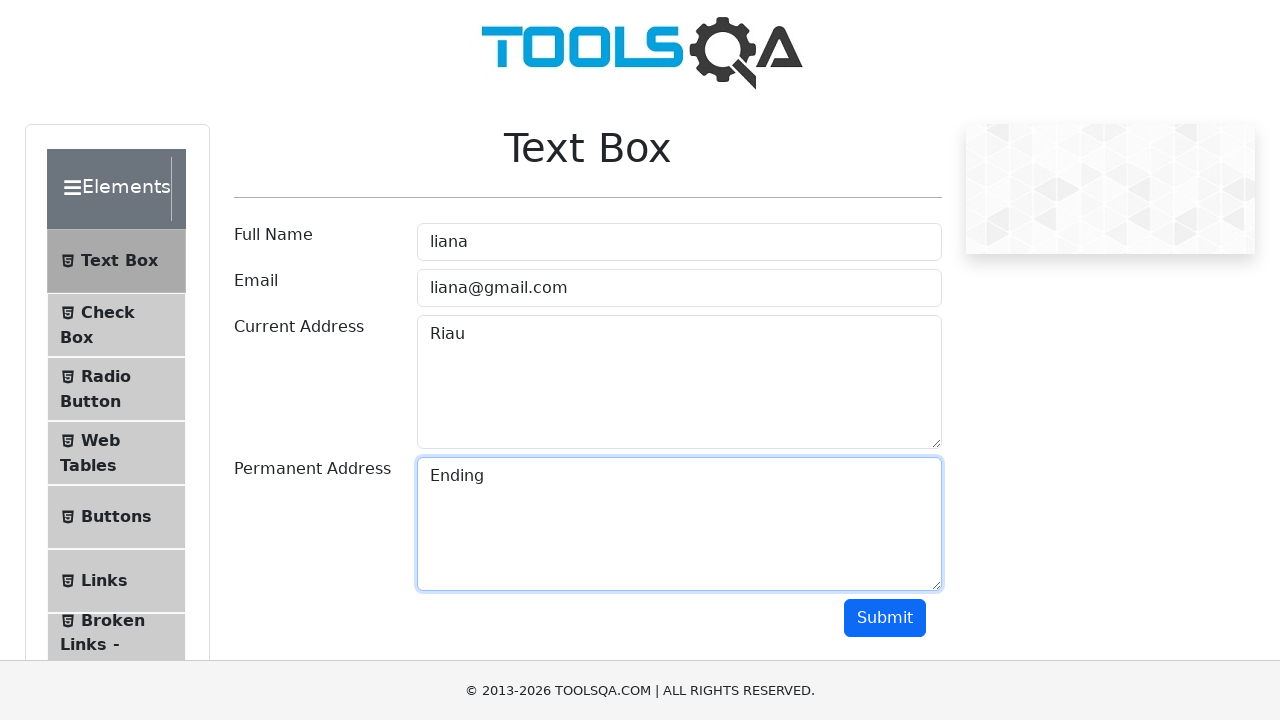

Form output appeared after submission
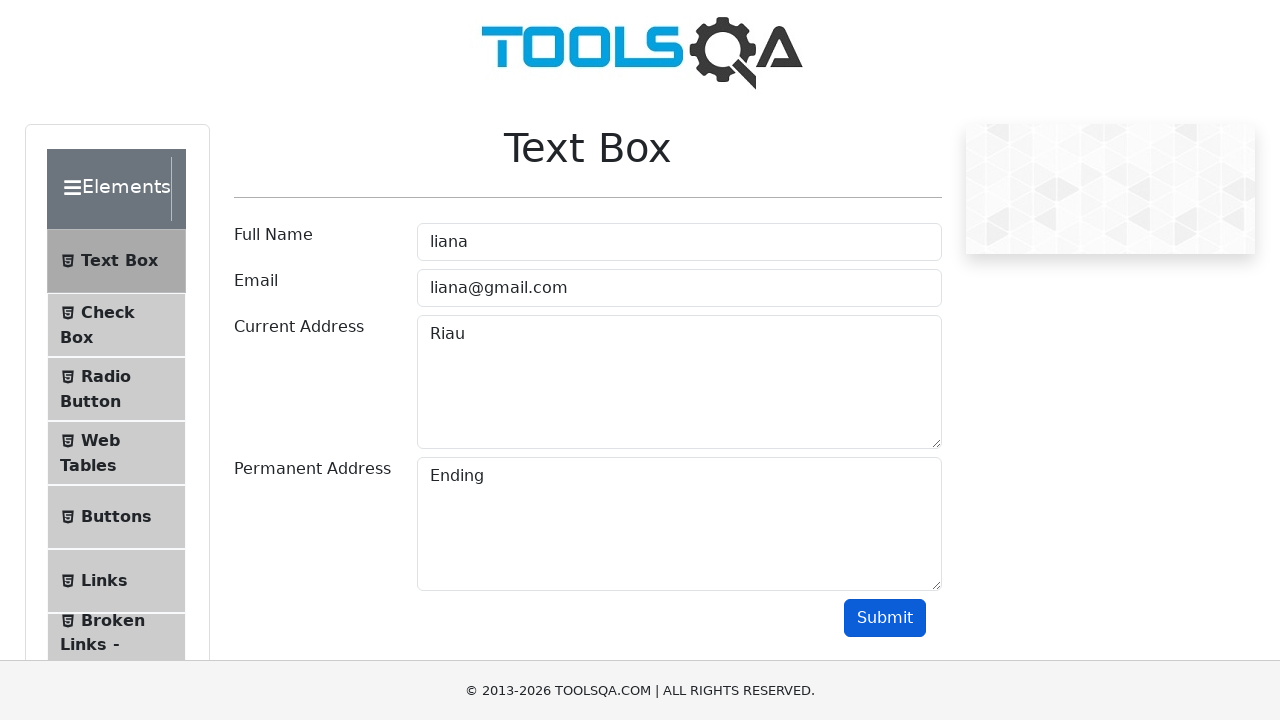

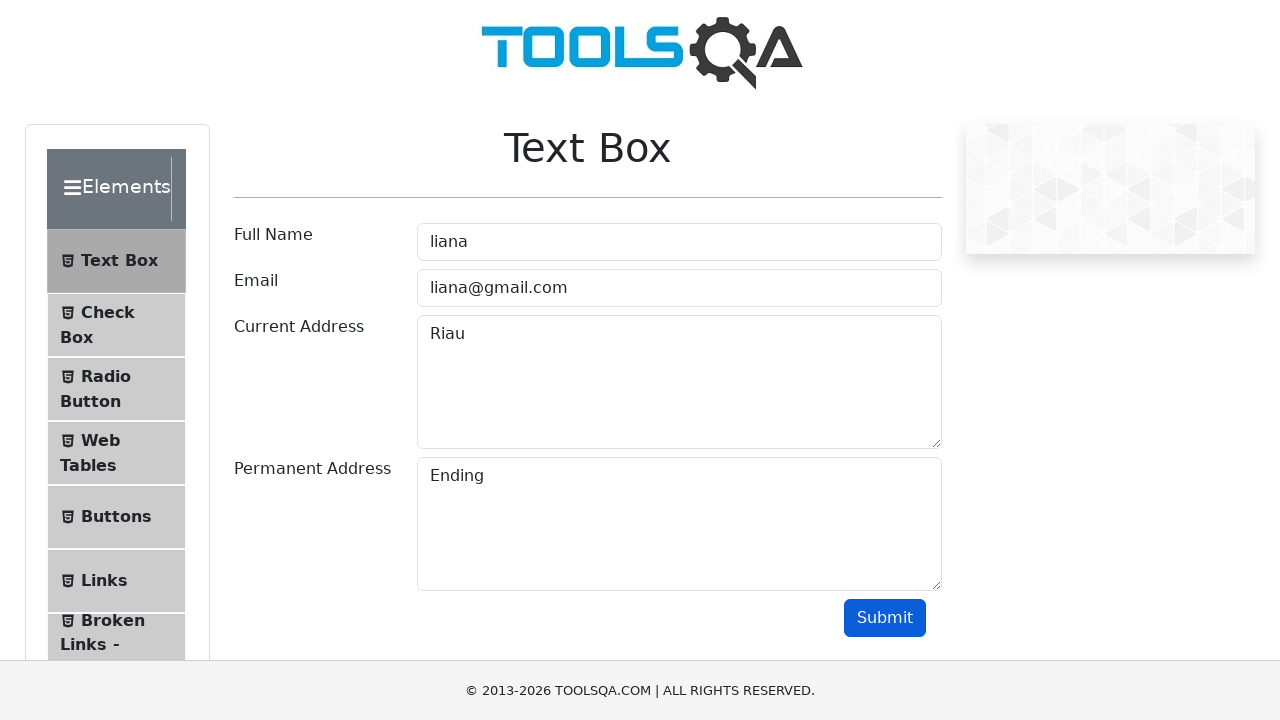